Navigates to a grocery shopping website and adds specific items (Brocolli, Beetroot, Cucumber, Mushroom) to the cart by finding them in the product list and clicking their add buttons

Starting URL: https://rahulshettyacademy.com/seleniumPractise/

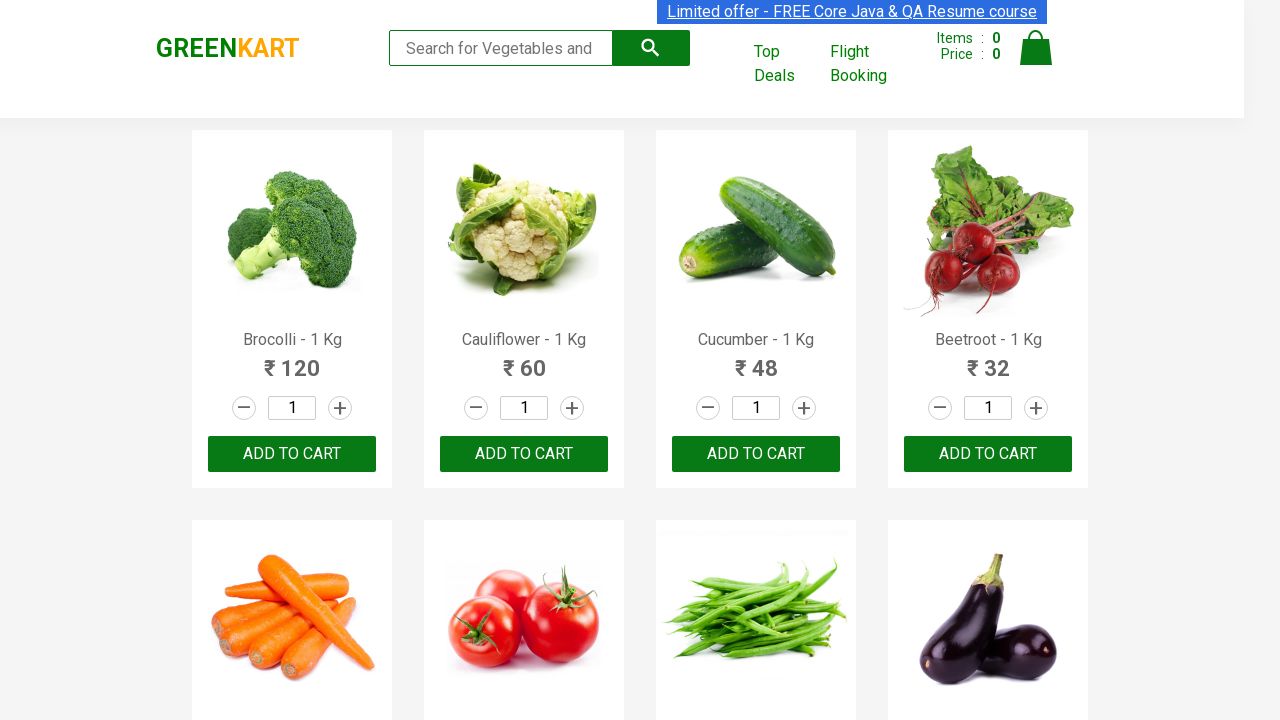

Waited for product list to load
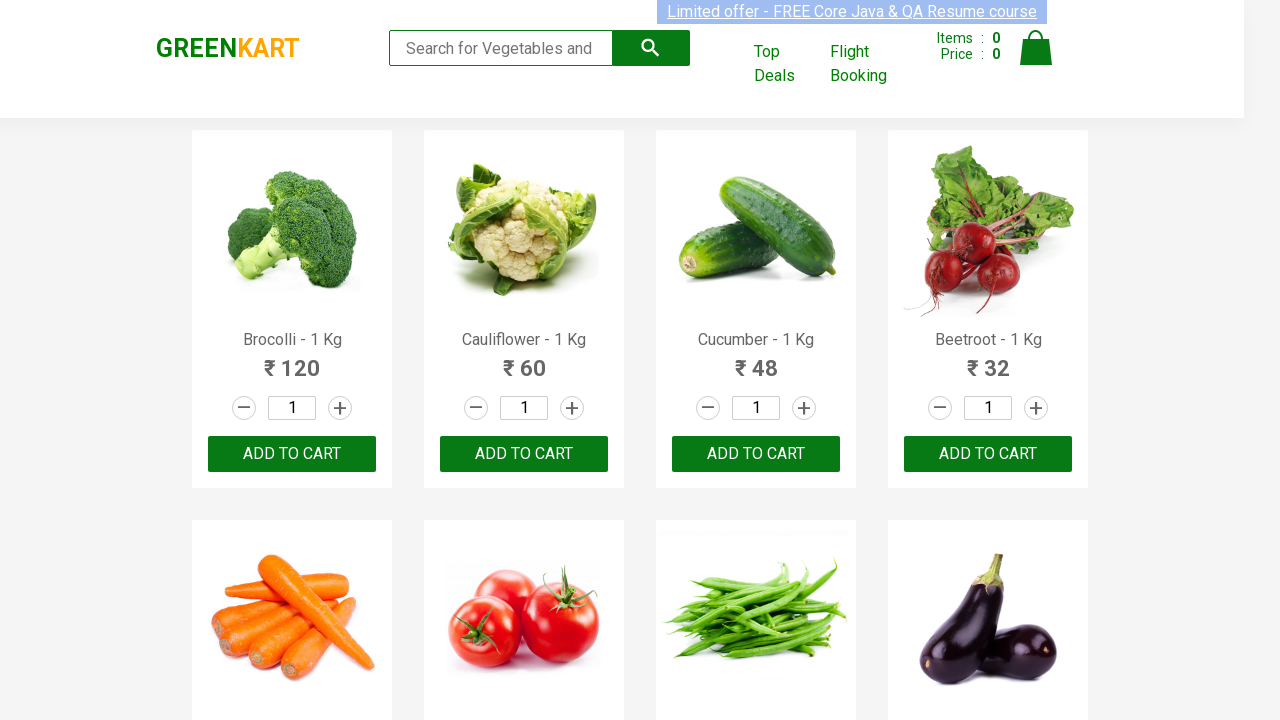

Retrieved all product elements from the page
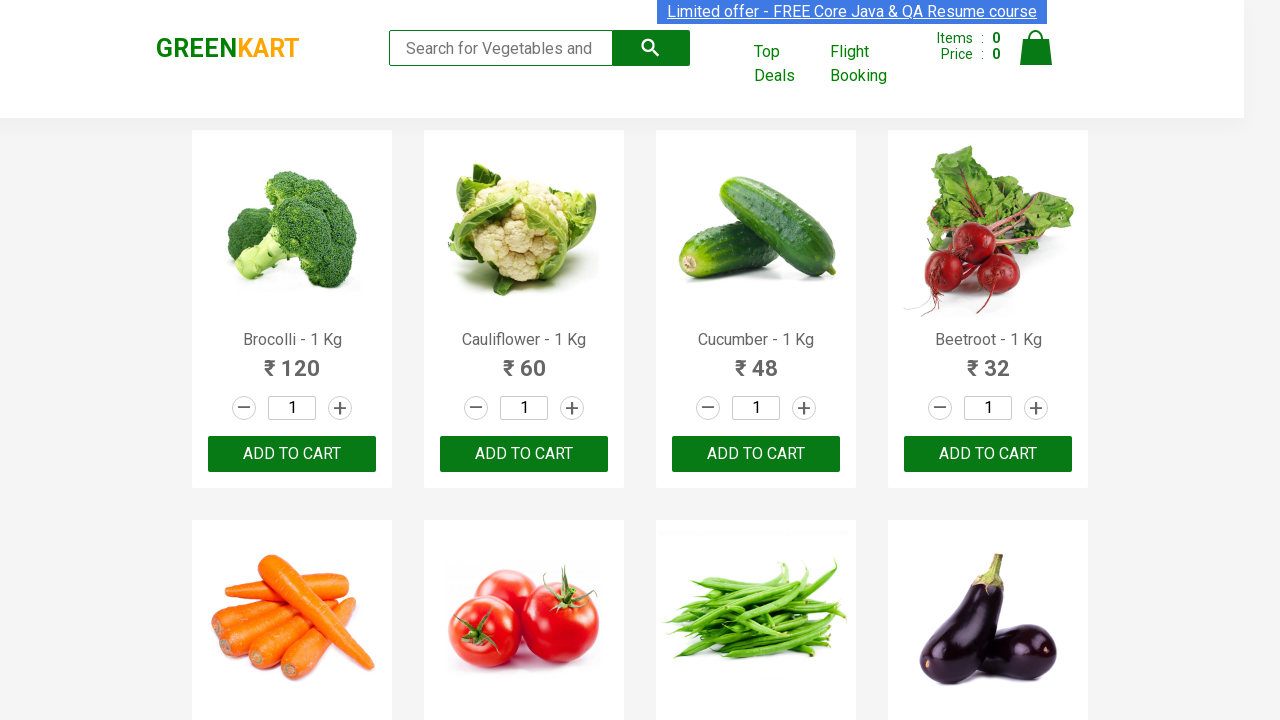

Added 'Brocolli' to cart at (292, 454) on xpath=//div[@class='product-action']/button >> nth=0
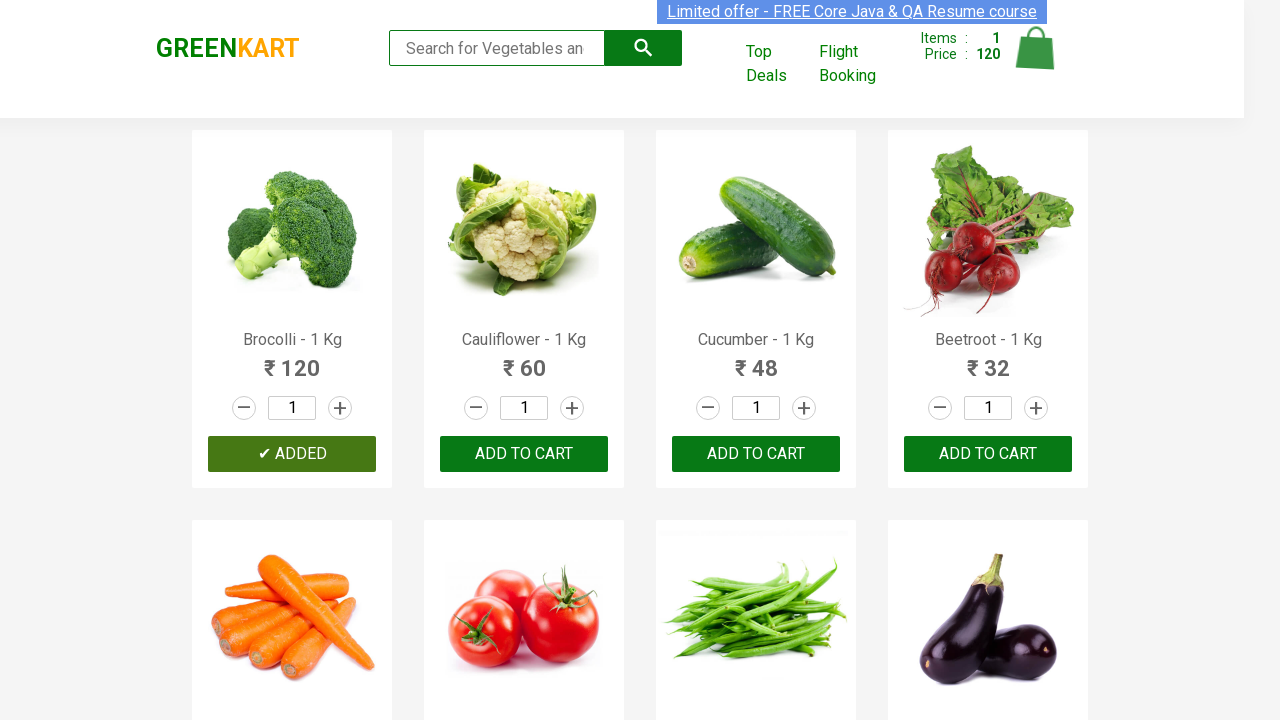

Added 'Cucumber' to cart at (756, 454) on xpath=//div[@class='product-action']/button >> nth=2
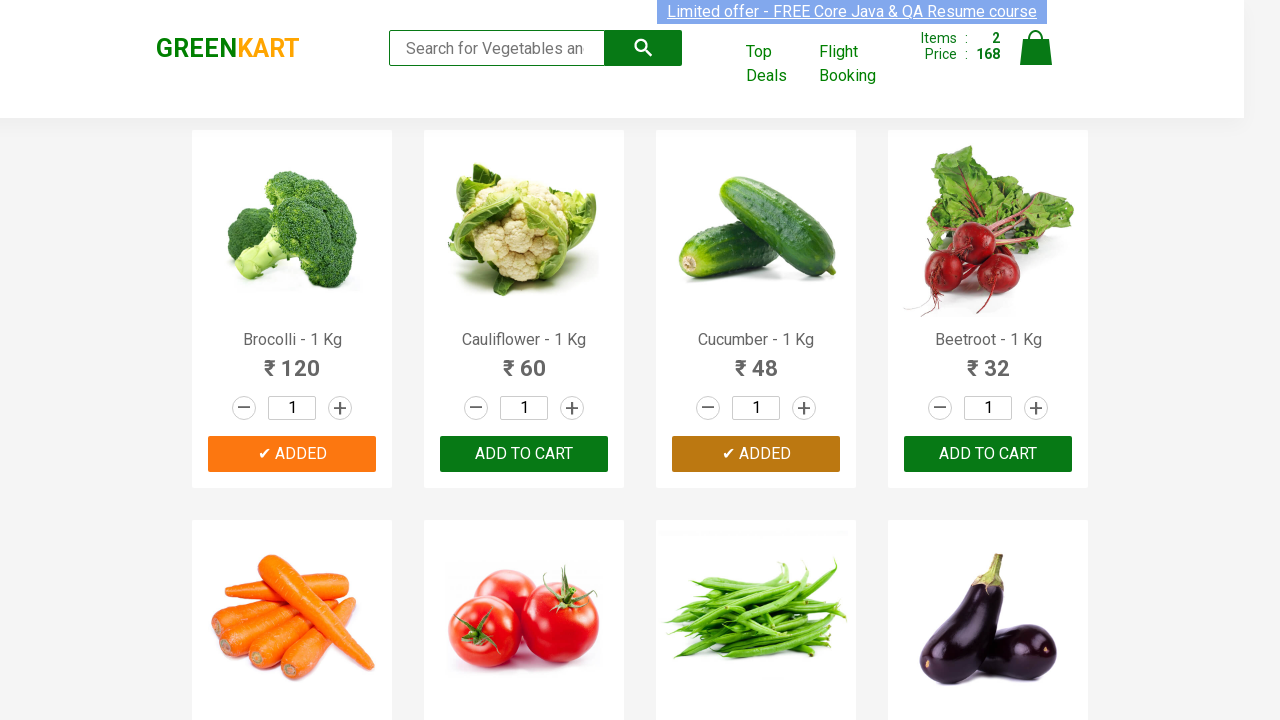

Added 'Beetroot' to cart at (988, 454) on xpath=//div[@class='product-action']/button >> nth=3
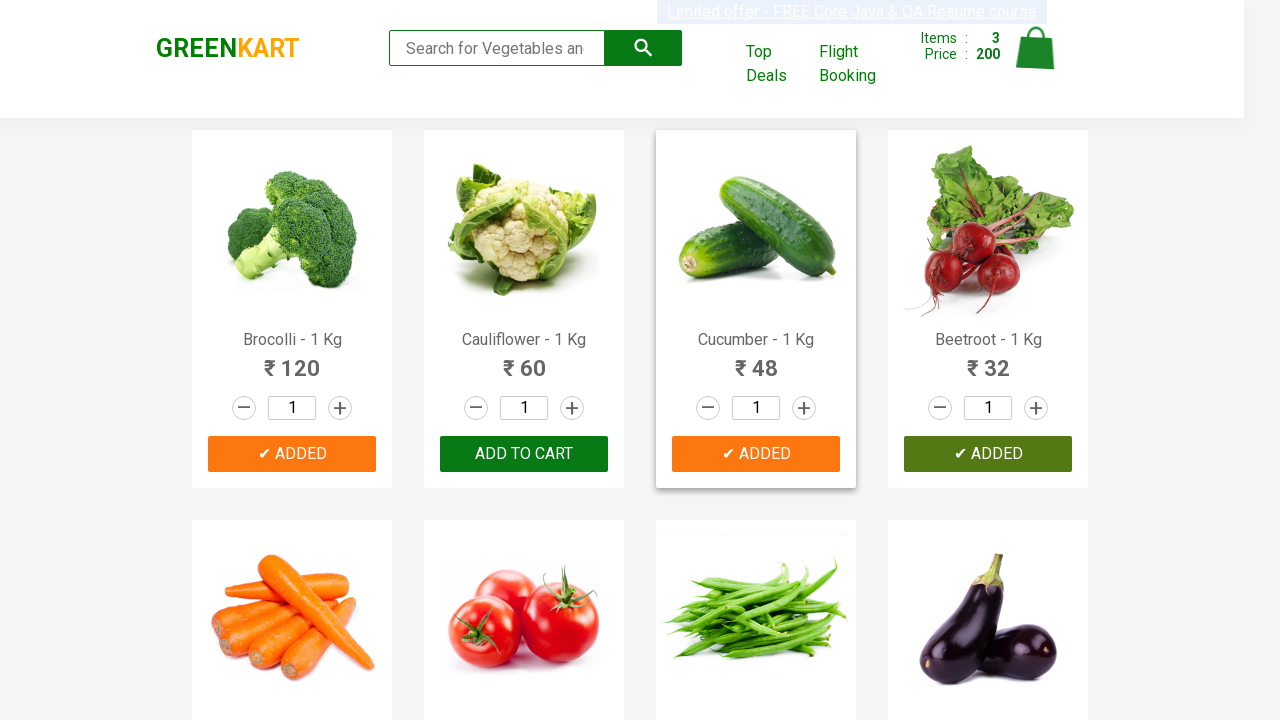

Added 'Mushroom' to cart at (524, 360) on xpath=//div[@class='product-action']/button >> nth=9
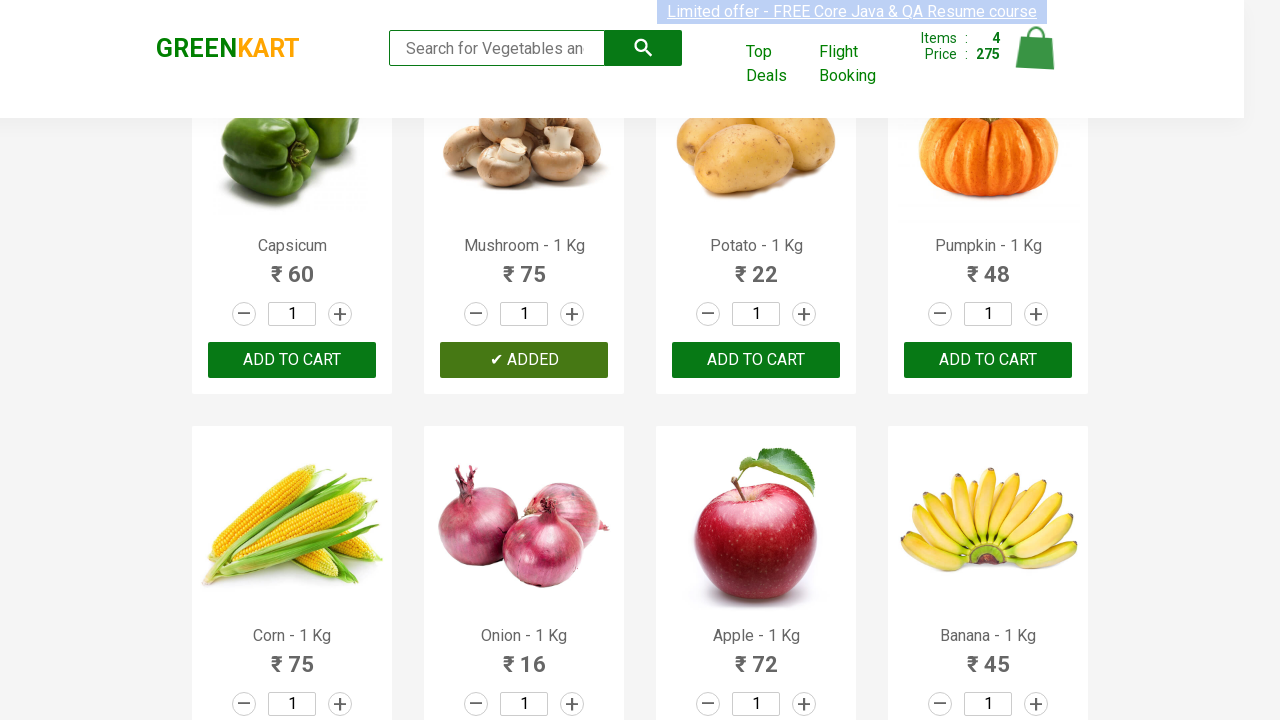

Successfully added all 4 items (Brocolli, Beetroot, Cucumber, Mushroom) to cart
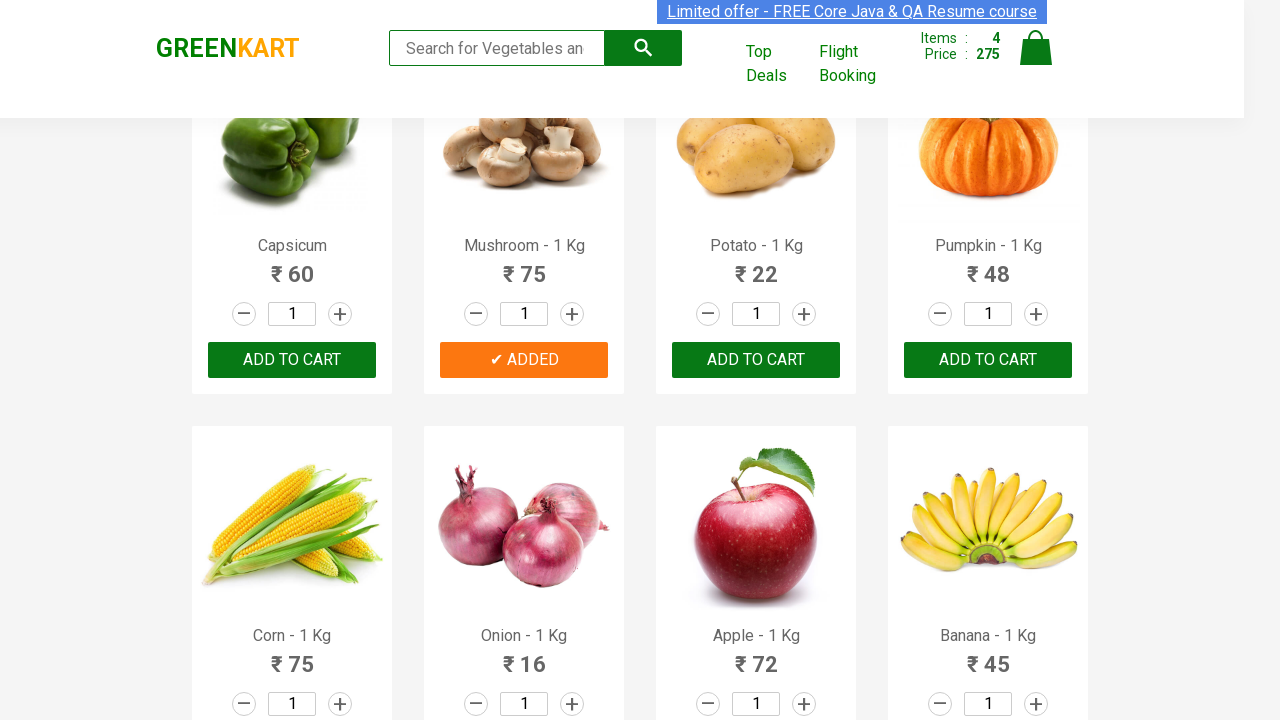

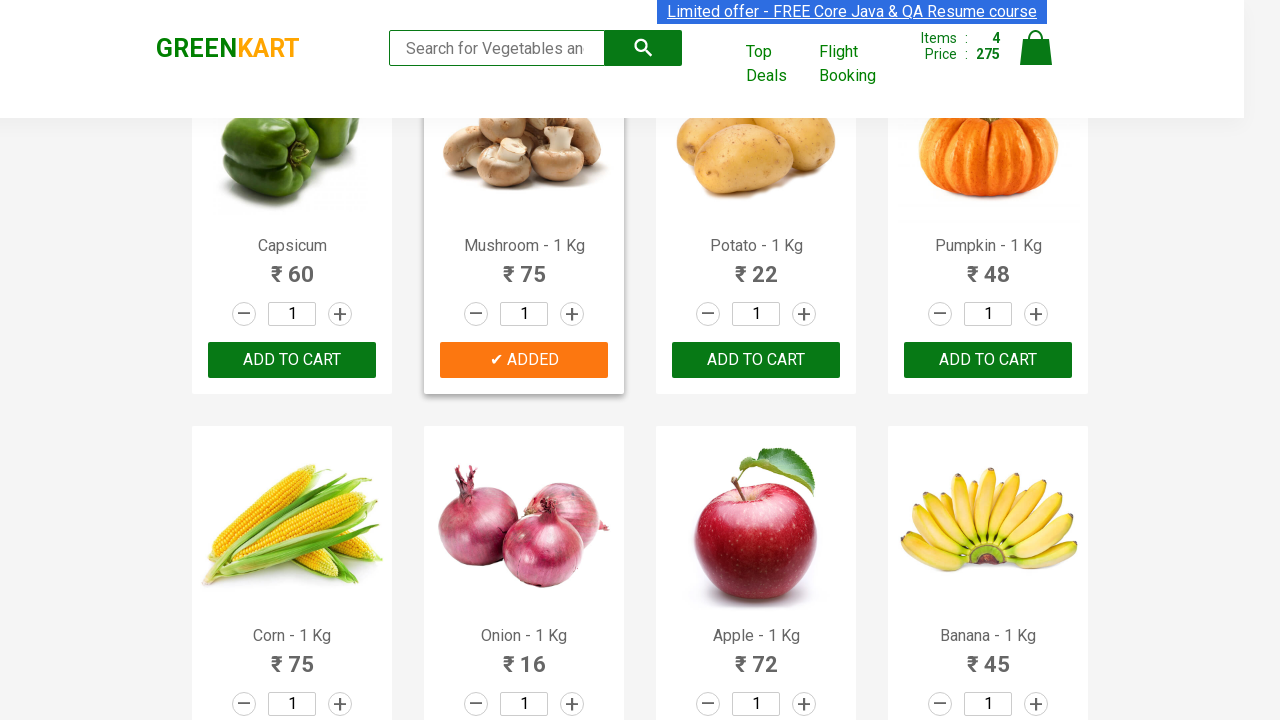